Tests the text box form on DemoQA by filling in user name, email, current address, and permanent address fields, then submitting the form

Starting URL: https://demoqa.com/text-box

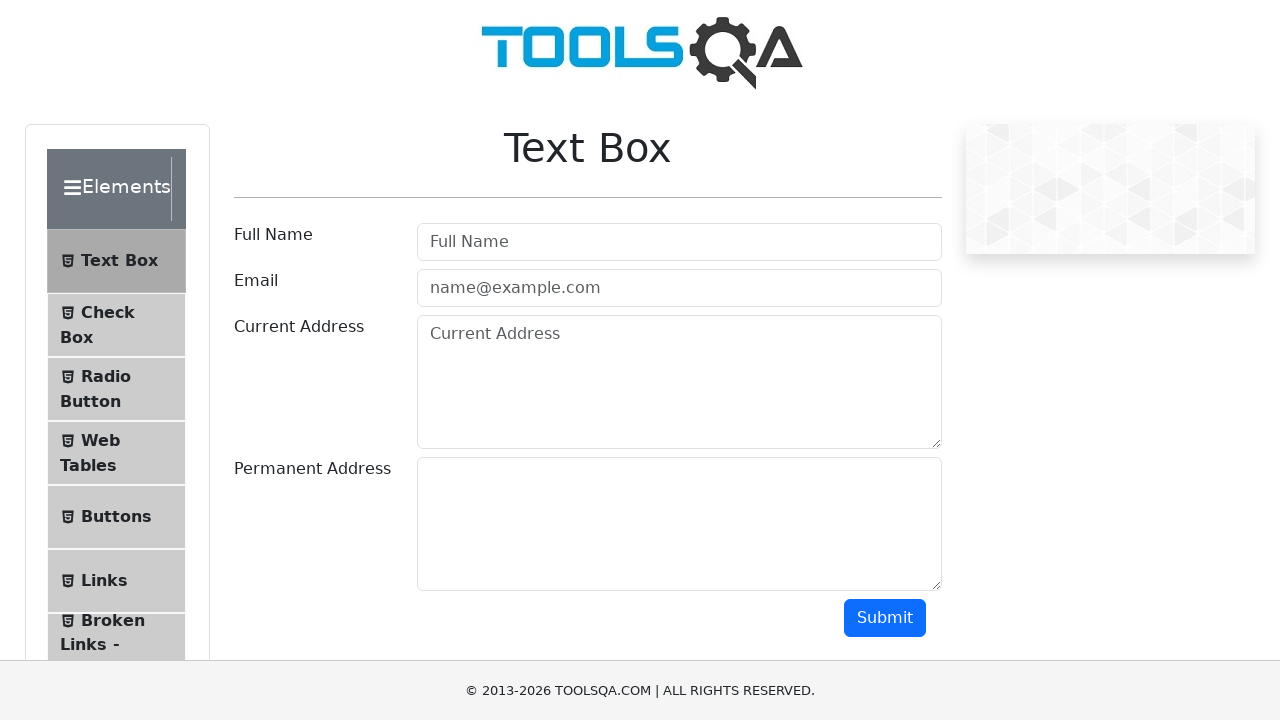

Filled user name field with 'Marcus Thompson' on #userName
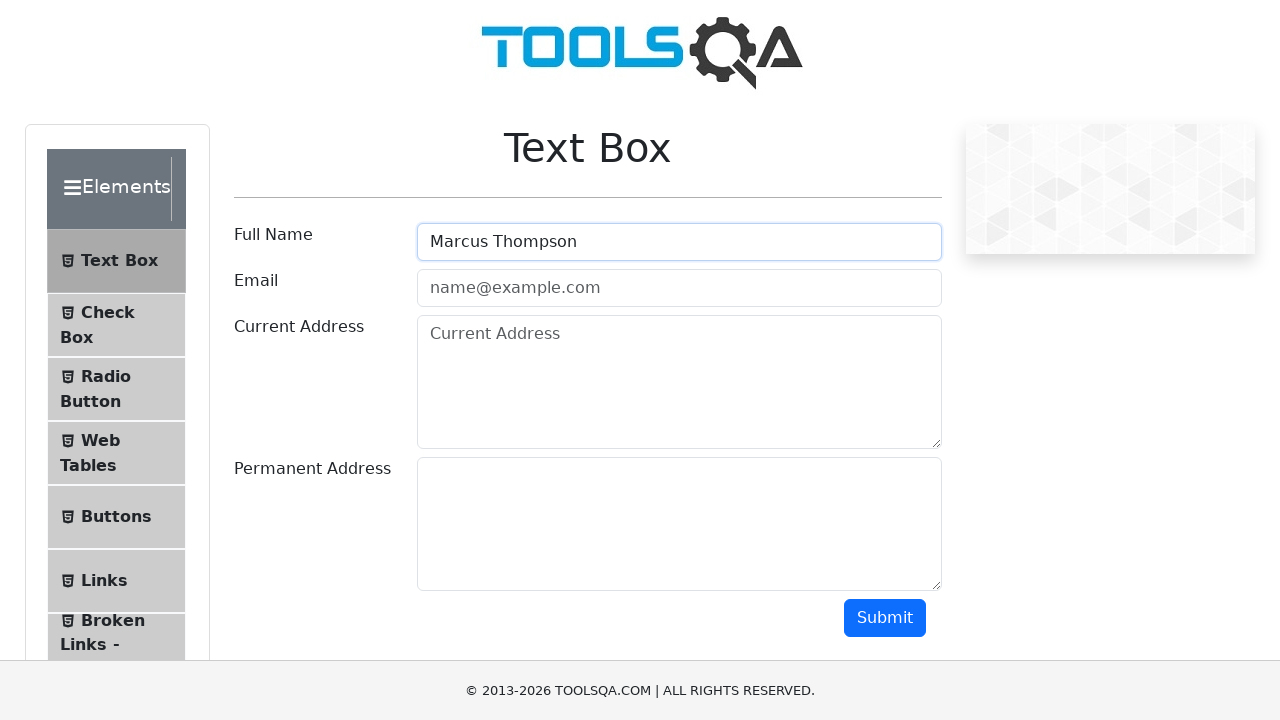

Filled email field with 'marcus.thompson@testmail.com' on #userEmail
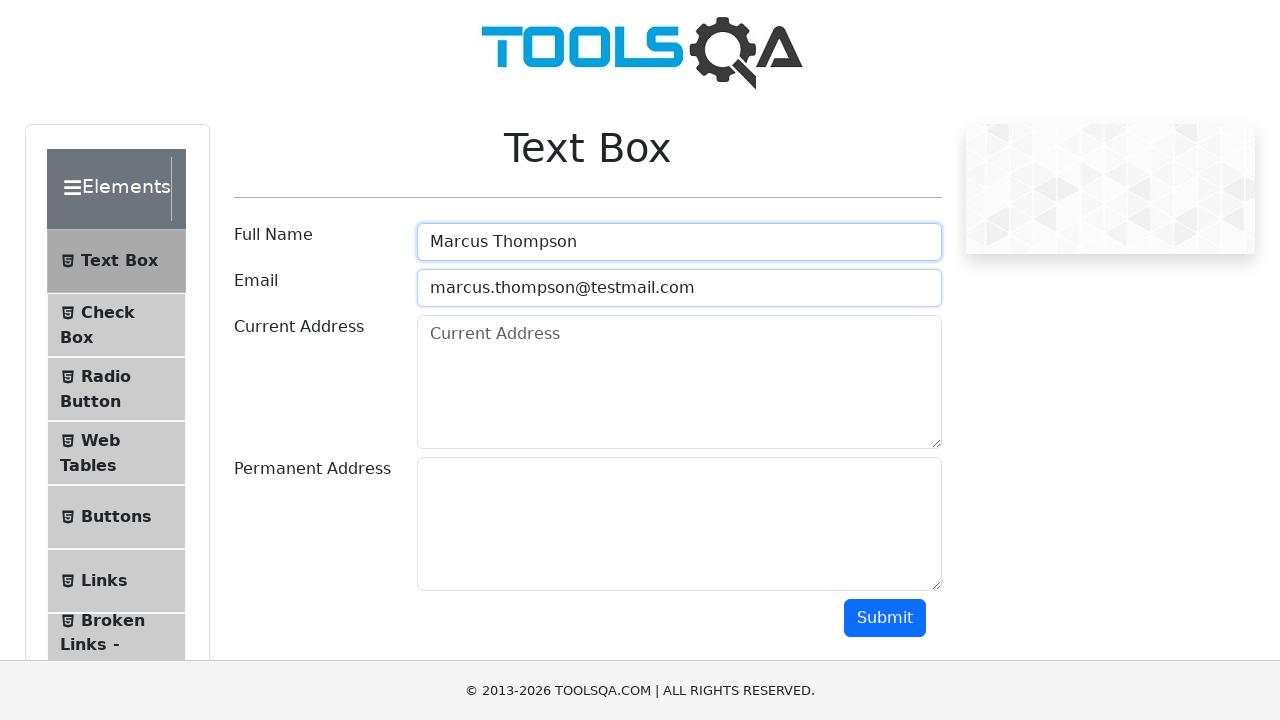

Filled current address field with '456 Oak Avenue, Chicago' on #currentAddress
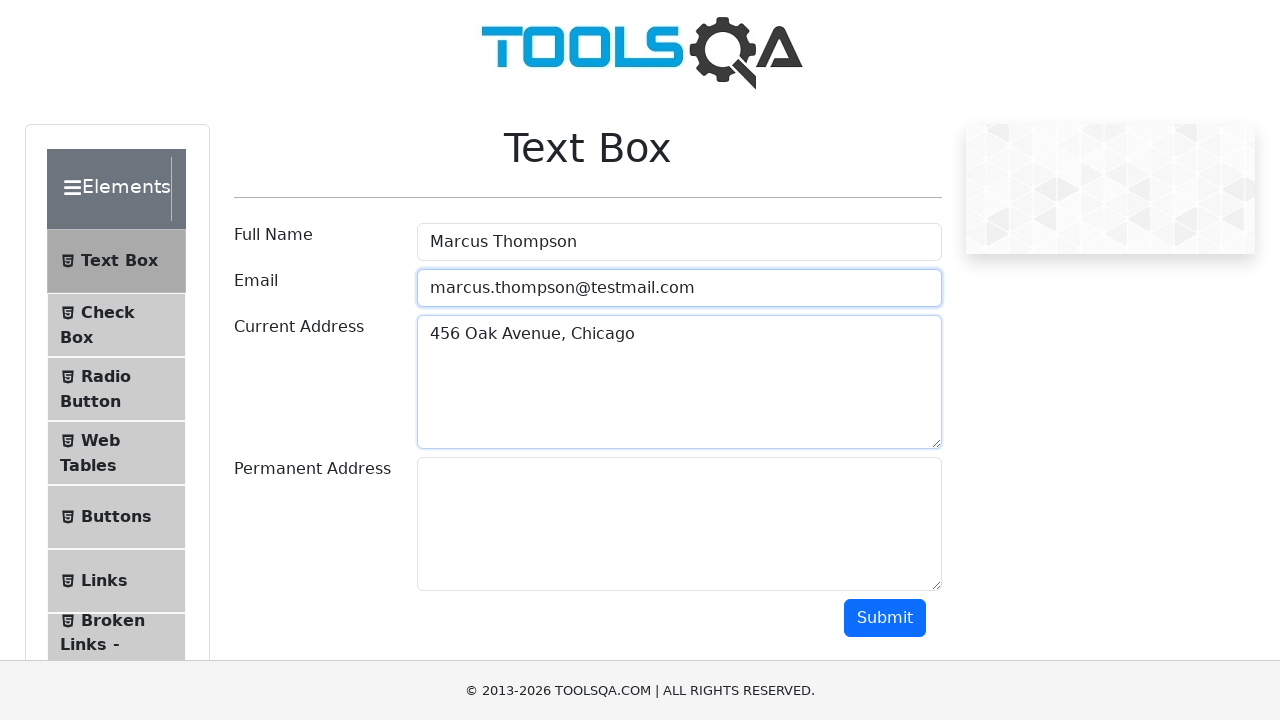

Filled permanent address field with '789 Pine Street, Denver' on #permanentAddress
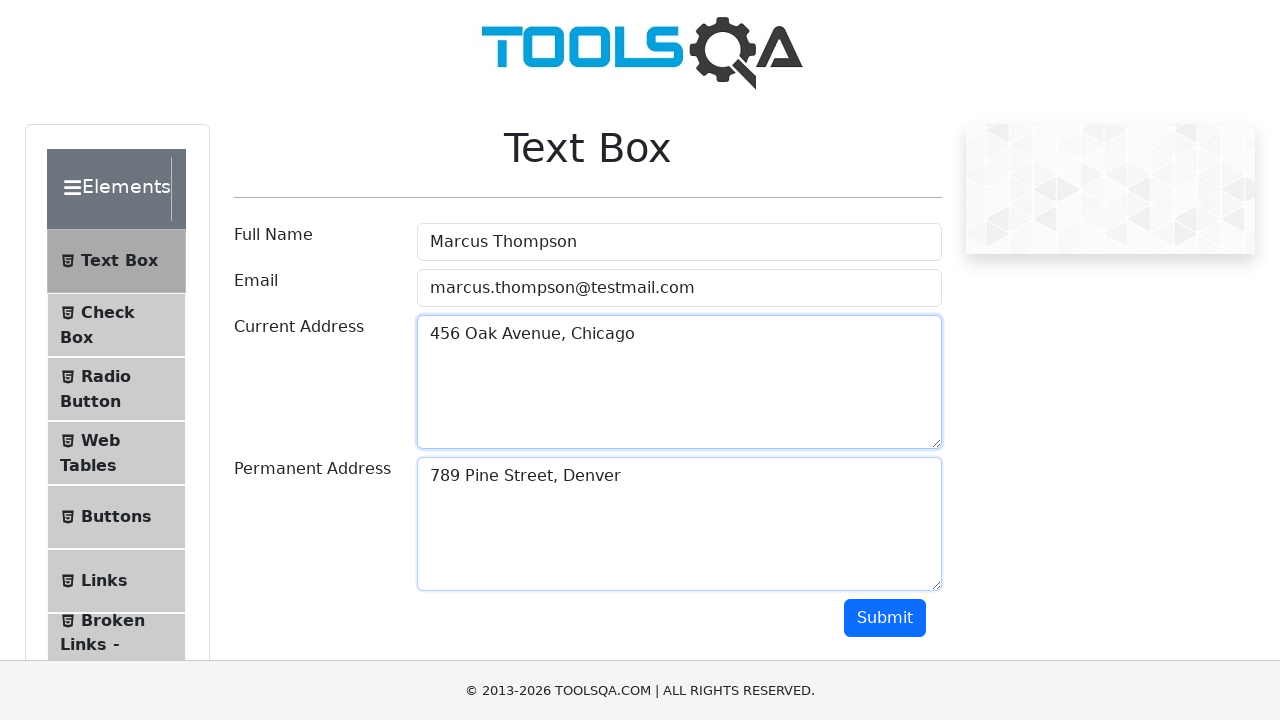

Clicked submit button to submit the form at (885, 618) on #submit
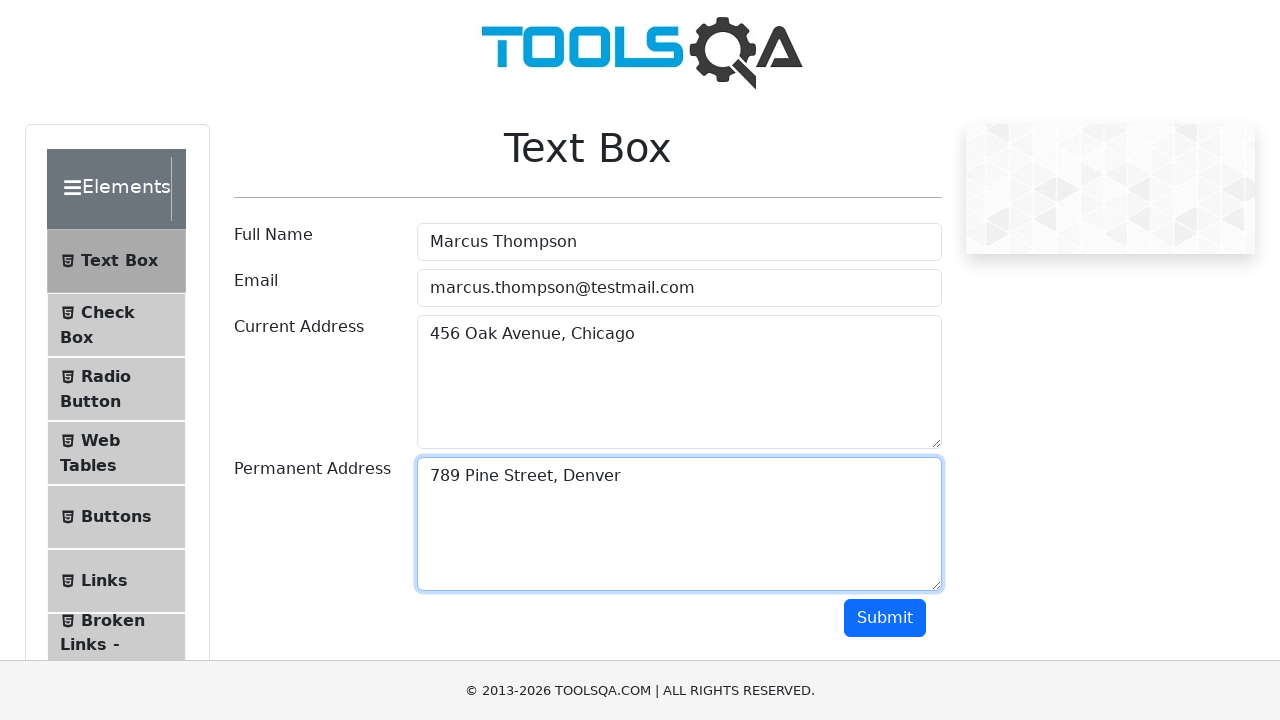

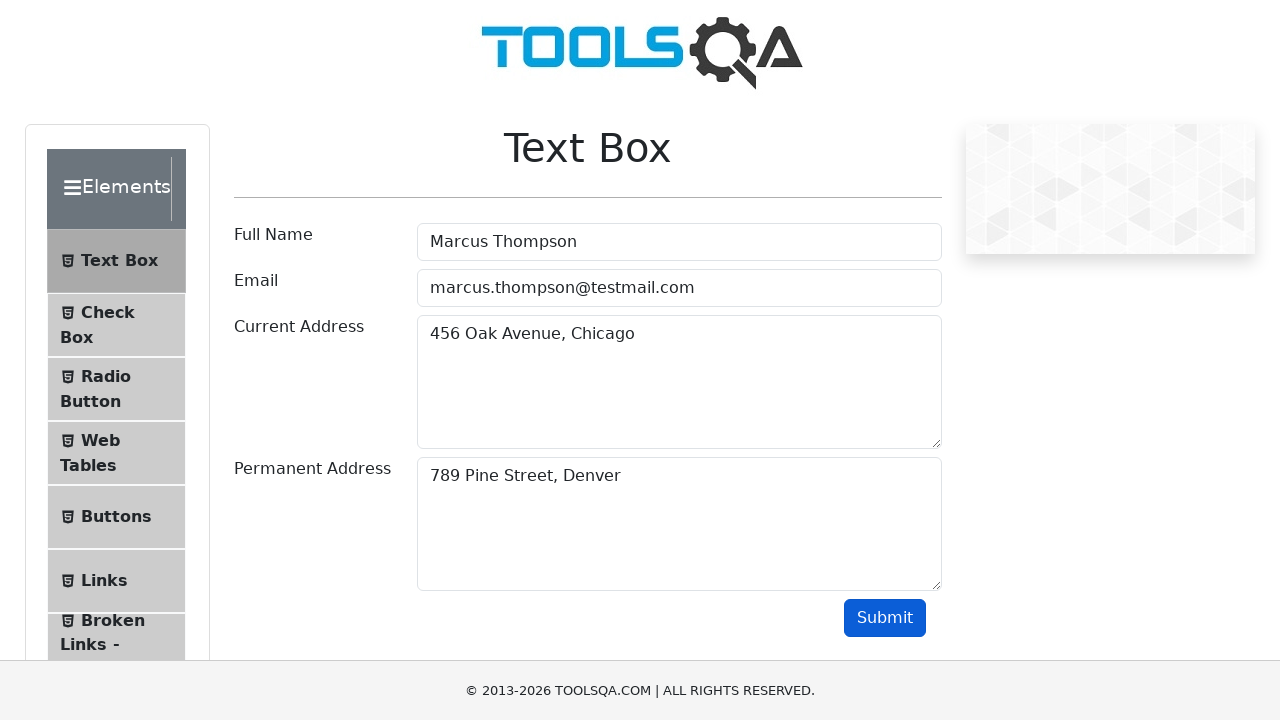